Tests shadow DOM element interaction by finding and filling search input fields within shadow roots using two different methods

Starting URL: https://www.alodokter.com/

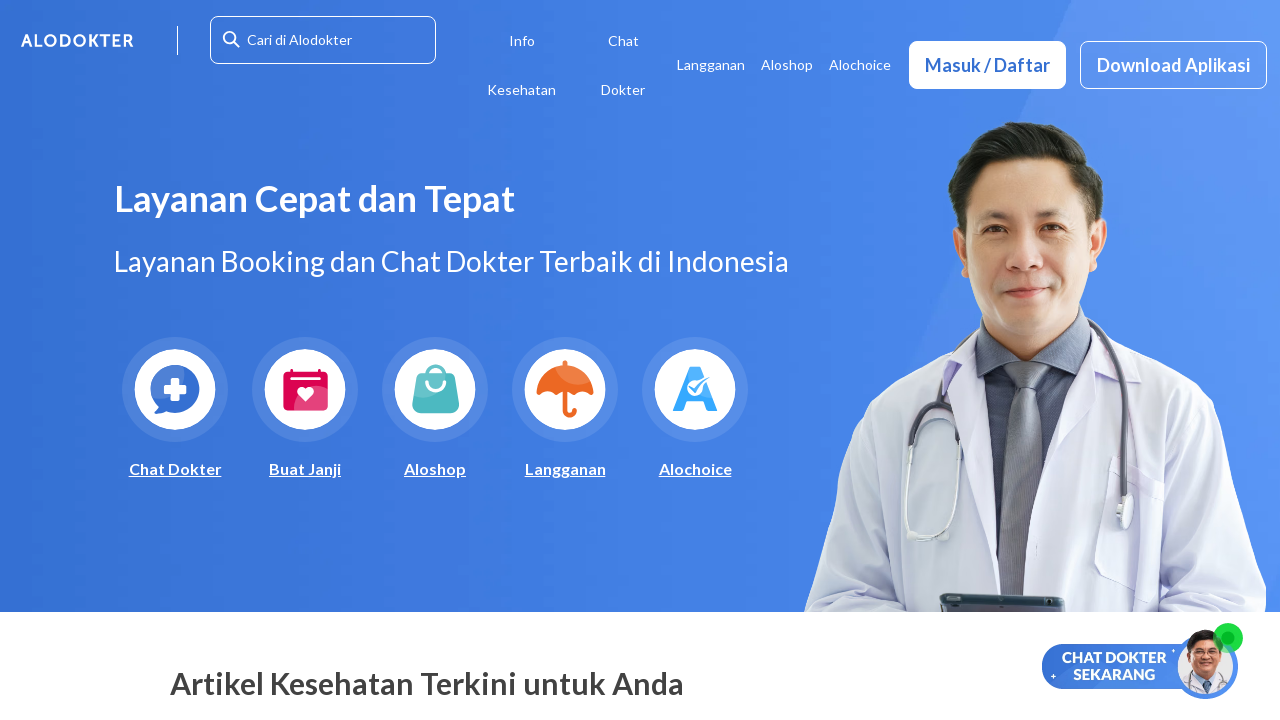

Filled search input within shadow DOM using JavaScript (Method 1: top-navbar-transparent-view)
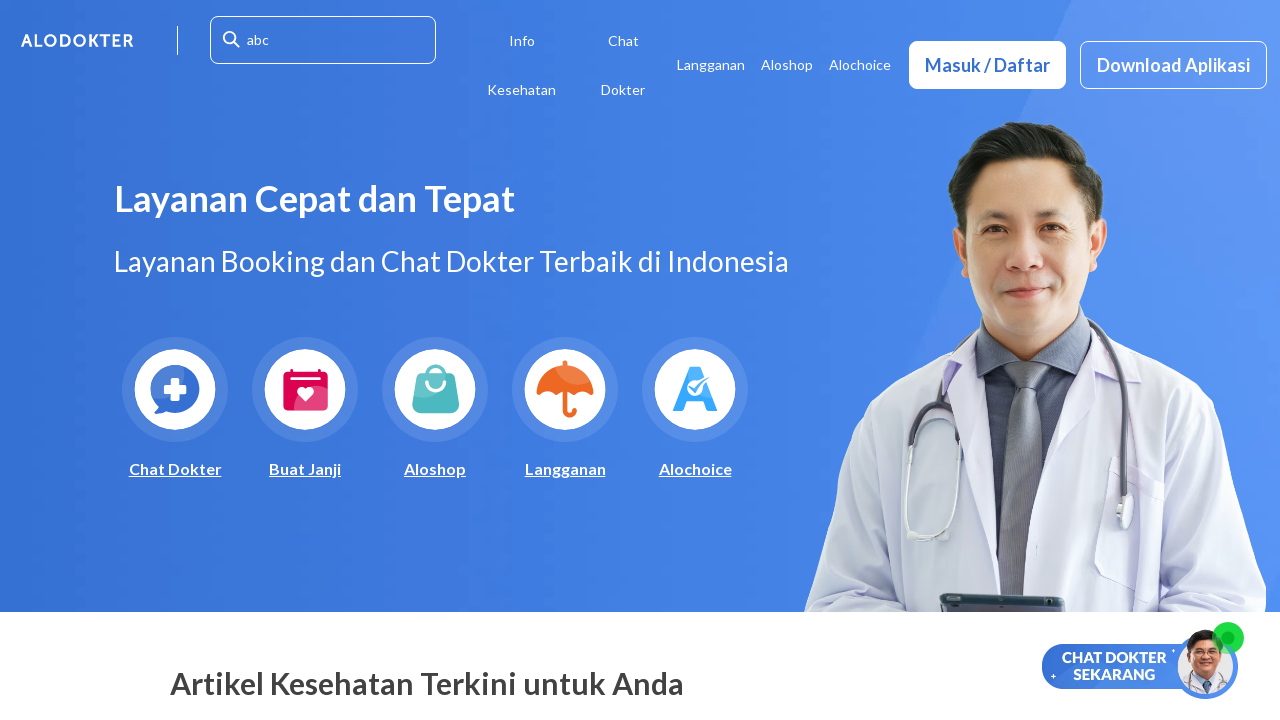

Successfully filled search input using direct selector #searchinput (Method 2) on #searchinput
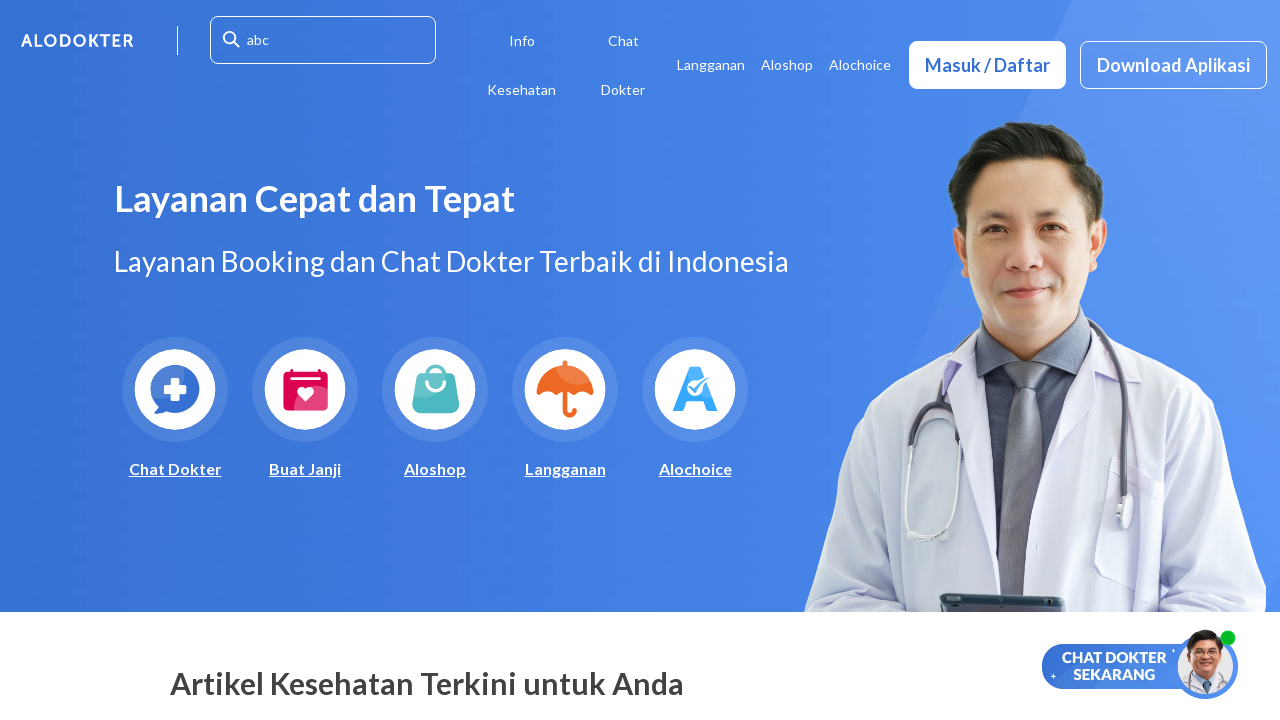

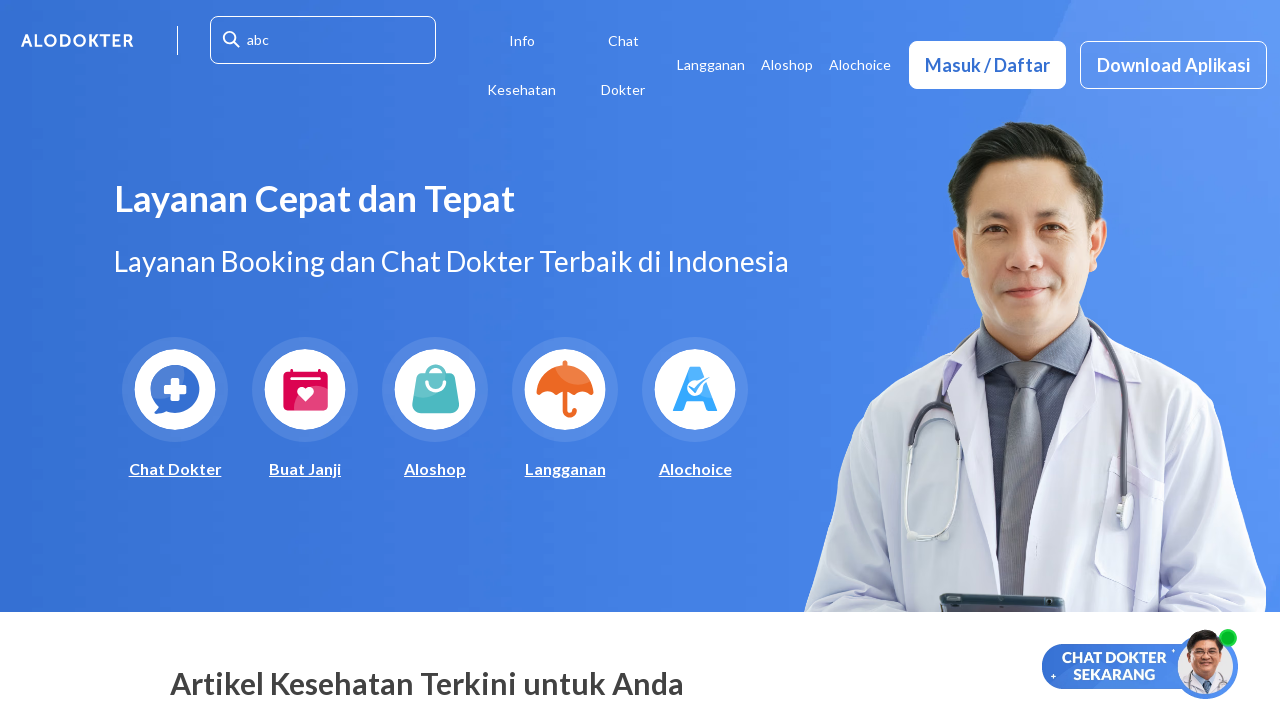